Validates that the page title of the personal portfolio website is "Jared Webber"

Starting URL: https://jaredwebber.dev

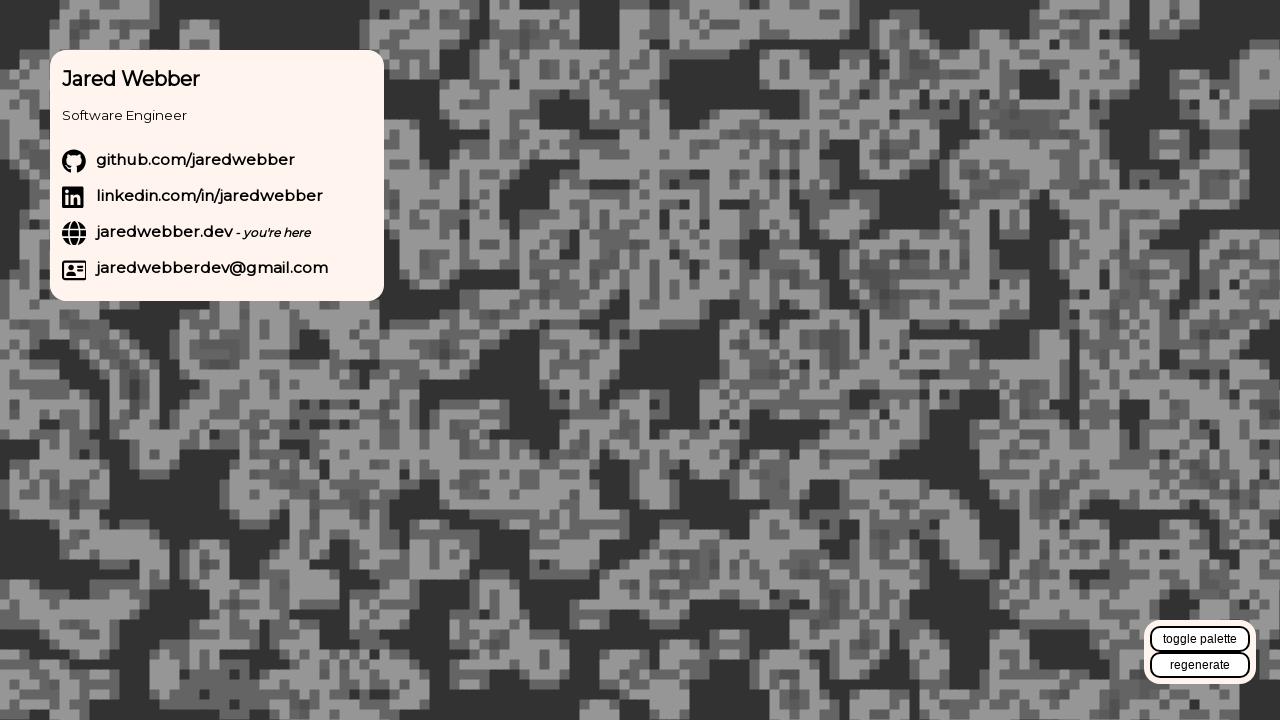

Navigated to https://jaredwebber.dev
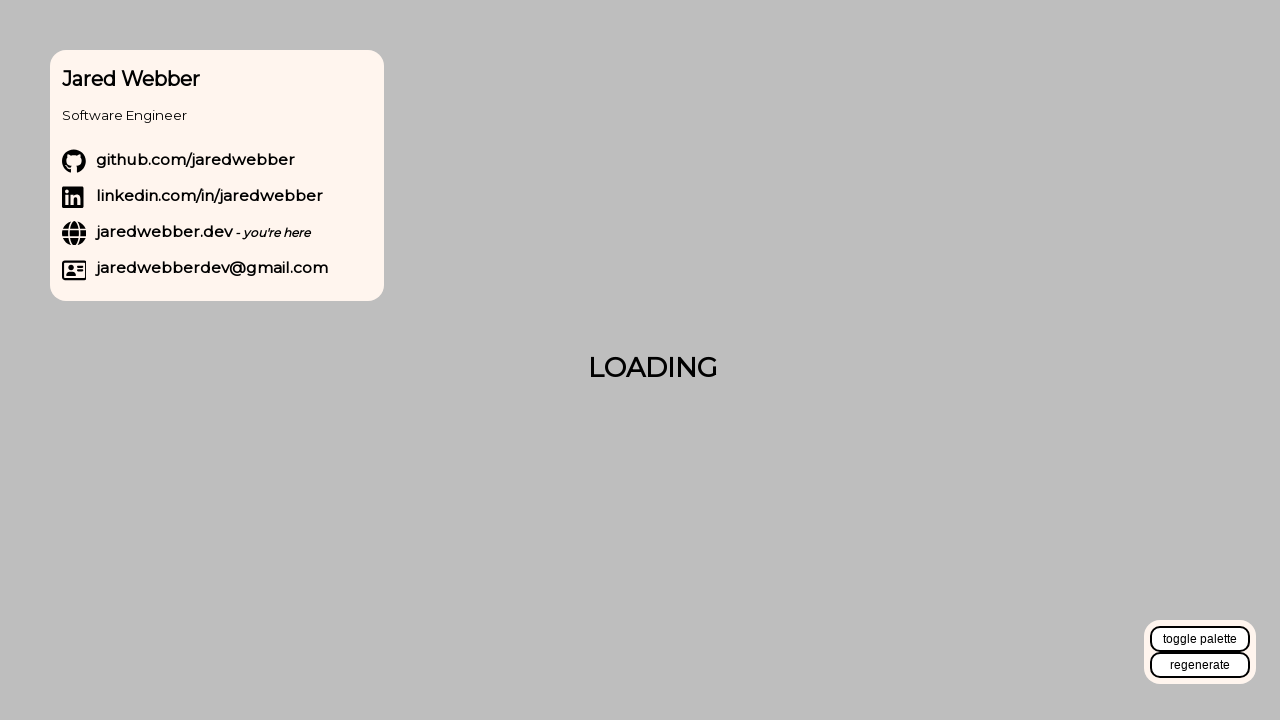

Verified page title is 'Jared Webber'
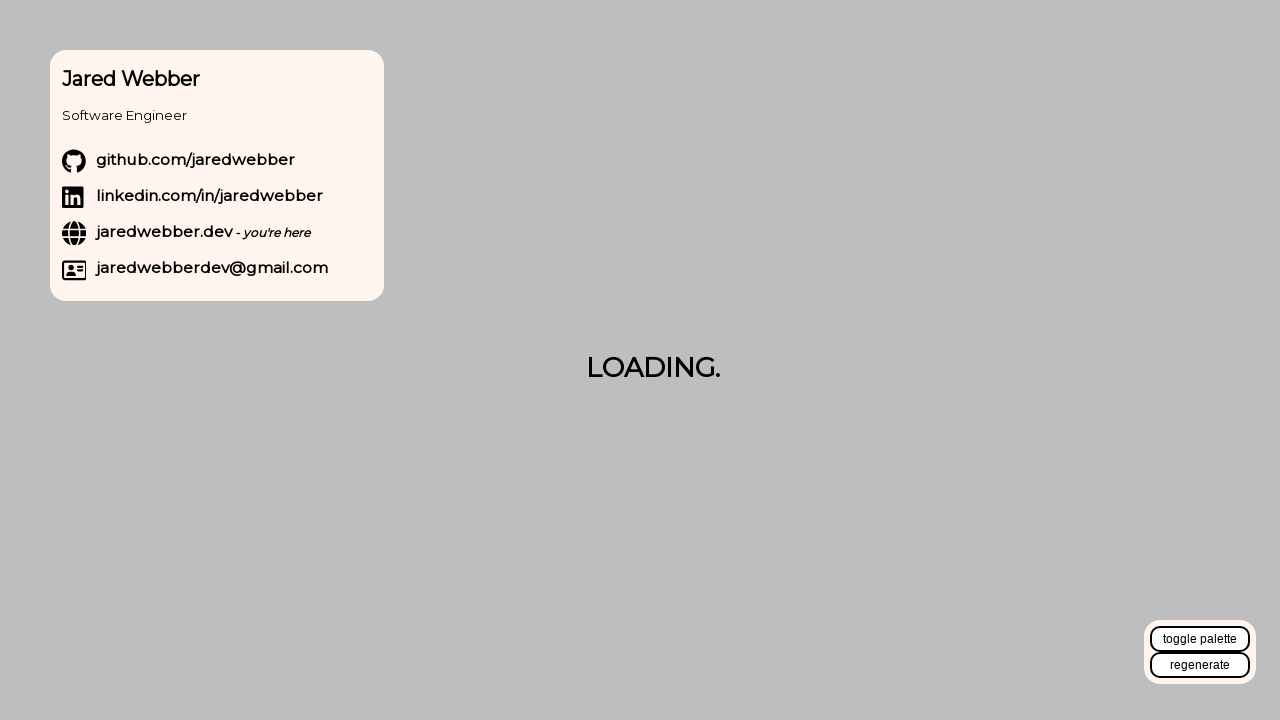

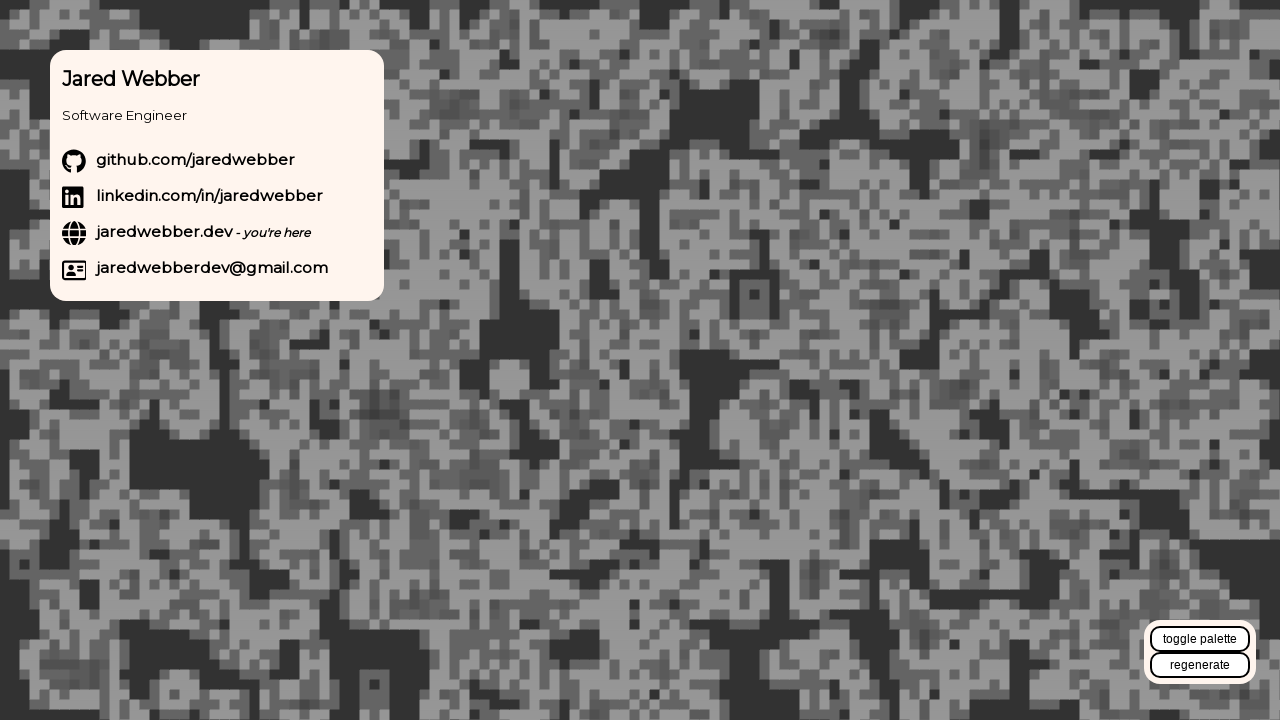